Navigates to a login page and verifies the page title matches the expected value.

Starting URL: https://www.rahulshettyacademy.com/loginpagePractise/

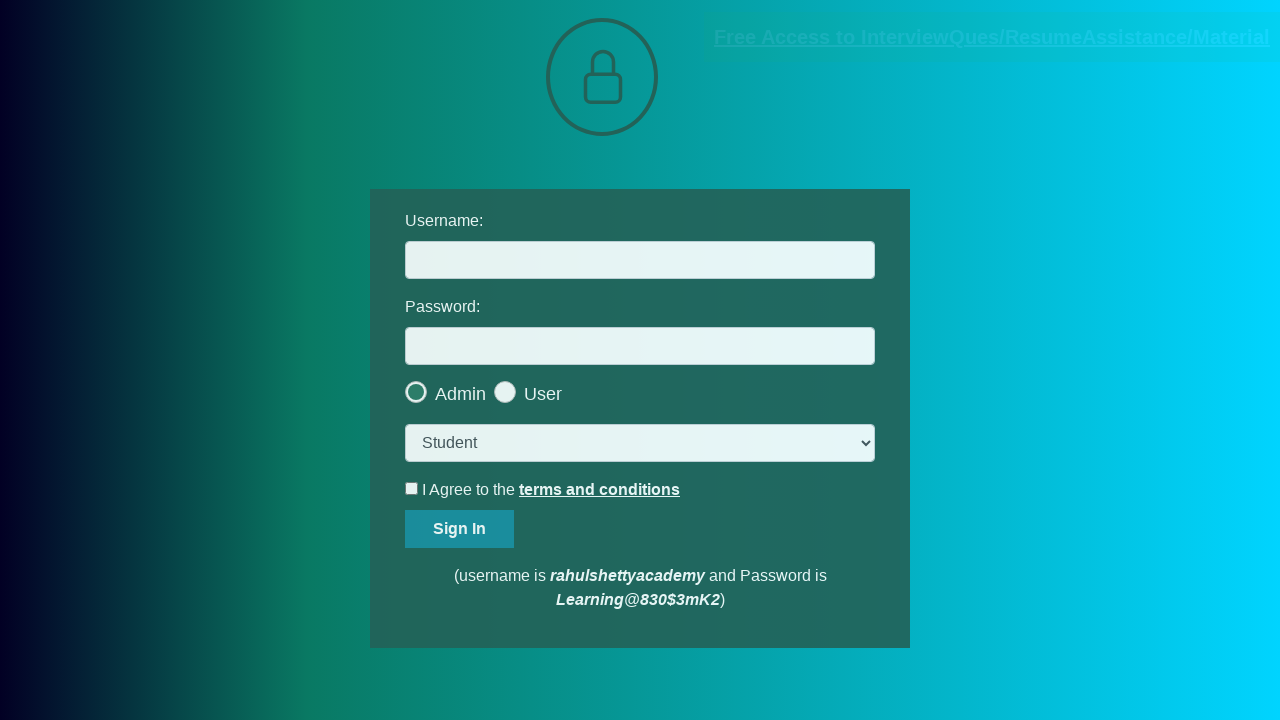

Navigated to RahulShetty login page
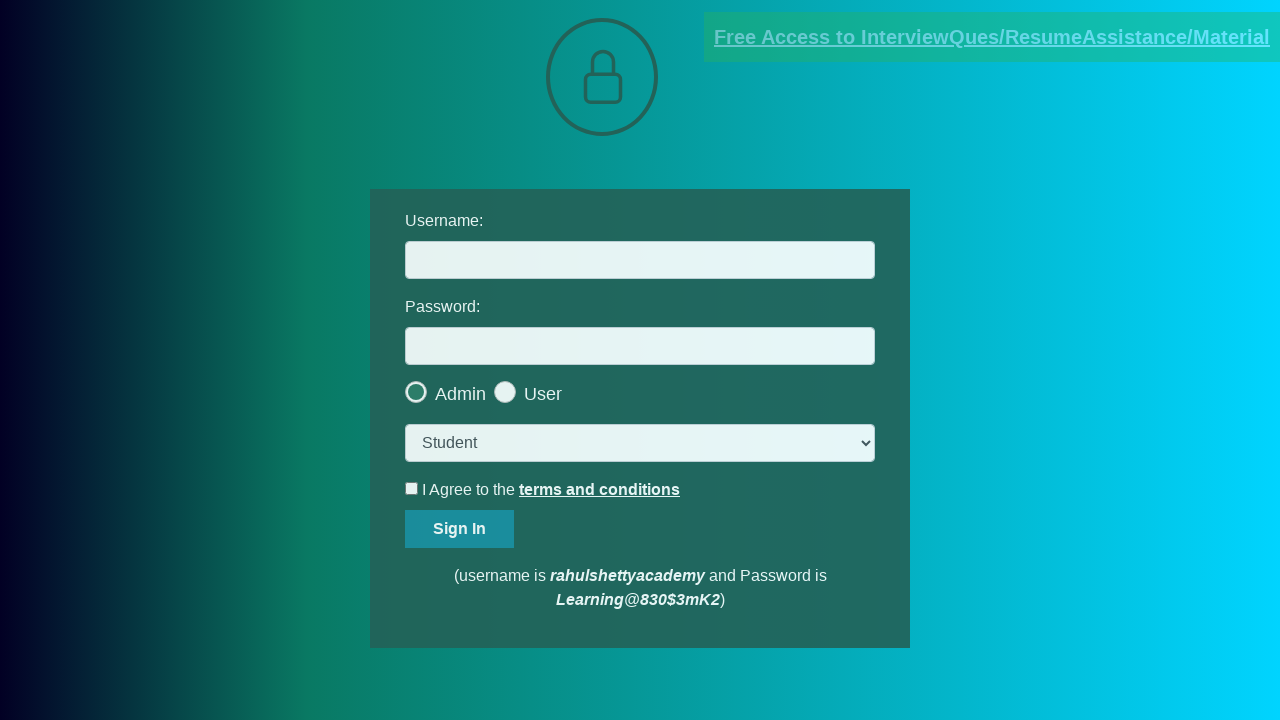

Verified page title matches expected value: 'LoginPage Practise | Rahul Shetty Academy'
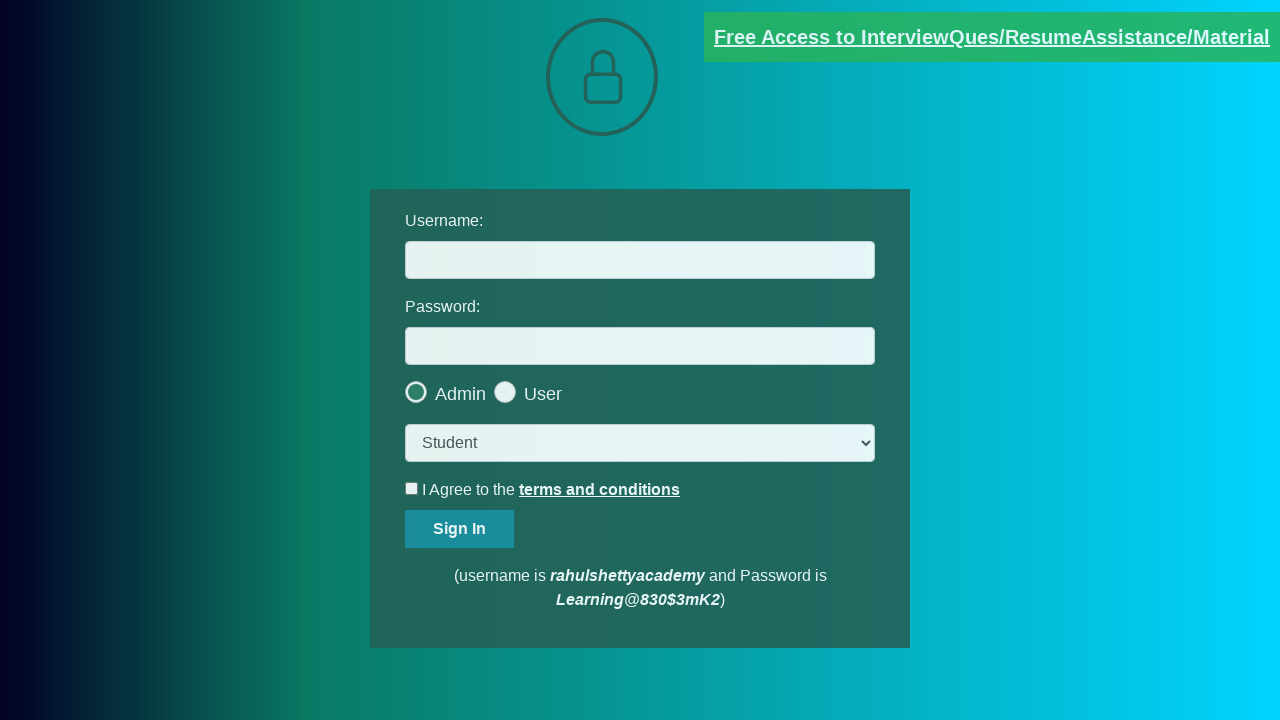

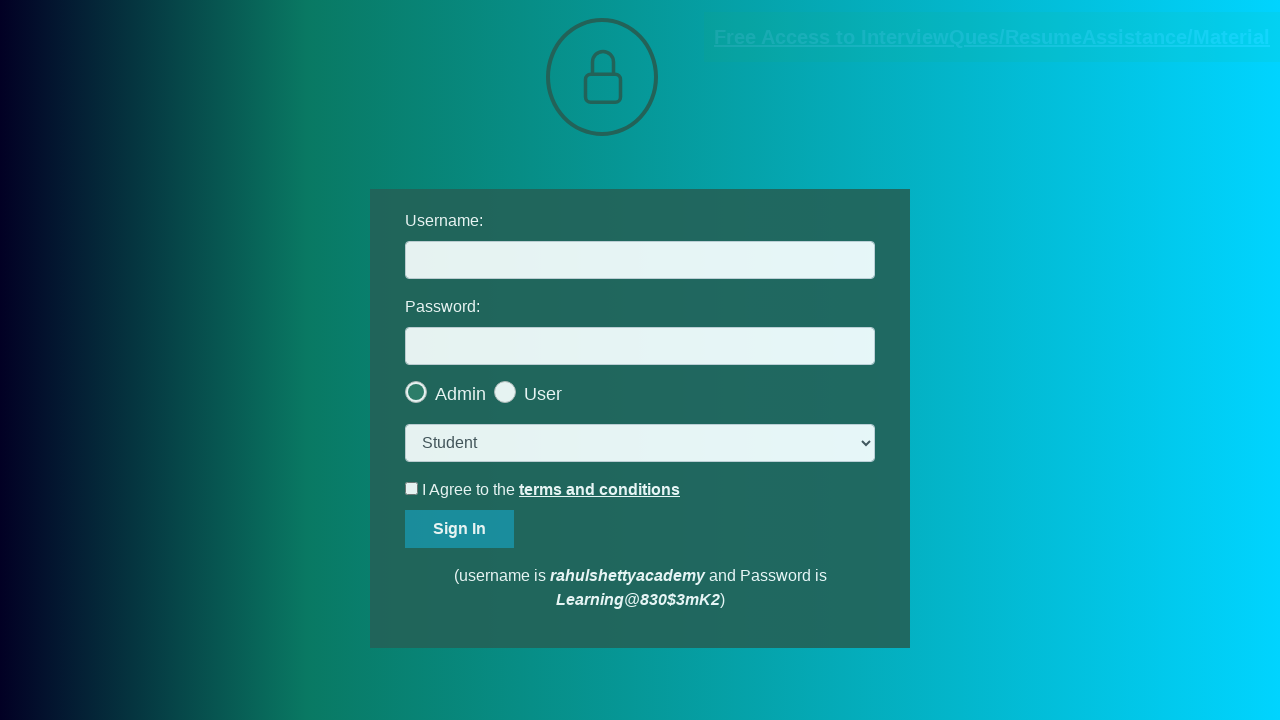